Tests the green loading button by clicking it, verifying the loading state appears, and then confirming the success message is displayed after loading completes.

Starting URL: https://kristinek.github.io/site/examples/loading_color

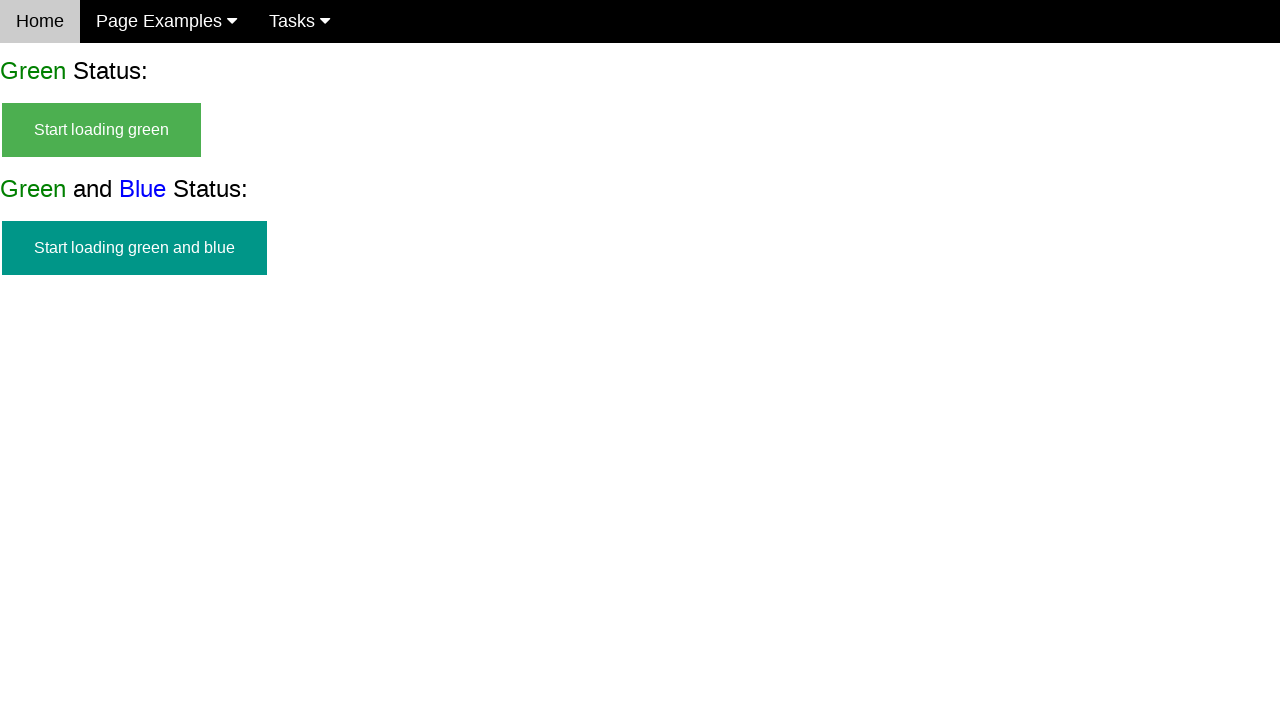

Clicked the green loading button at (102, 130) on #start_green
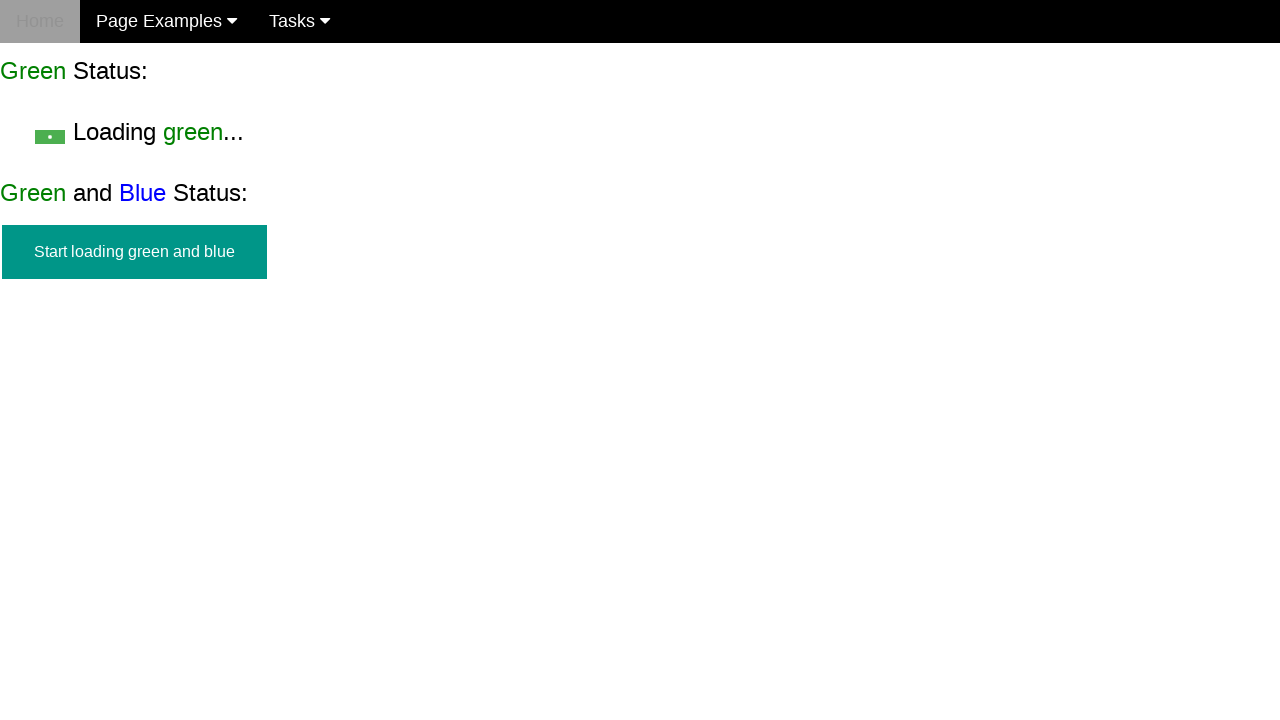

Green button is now hidden
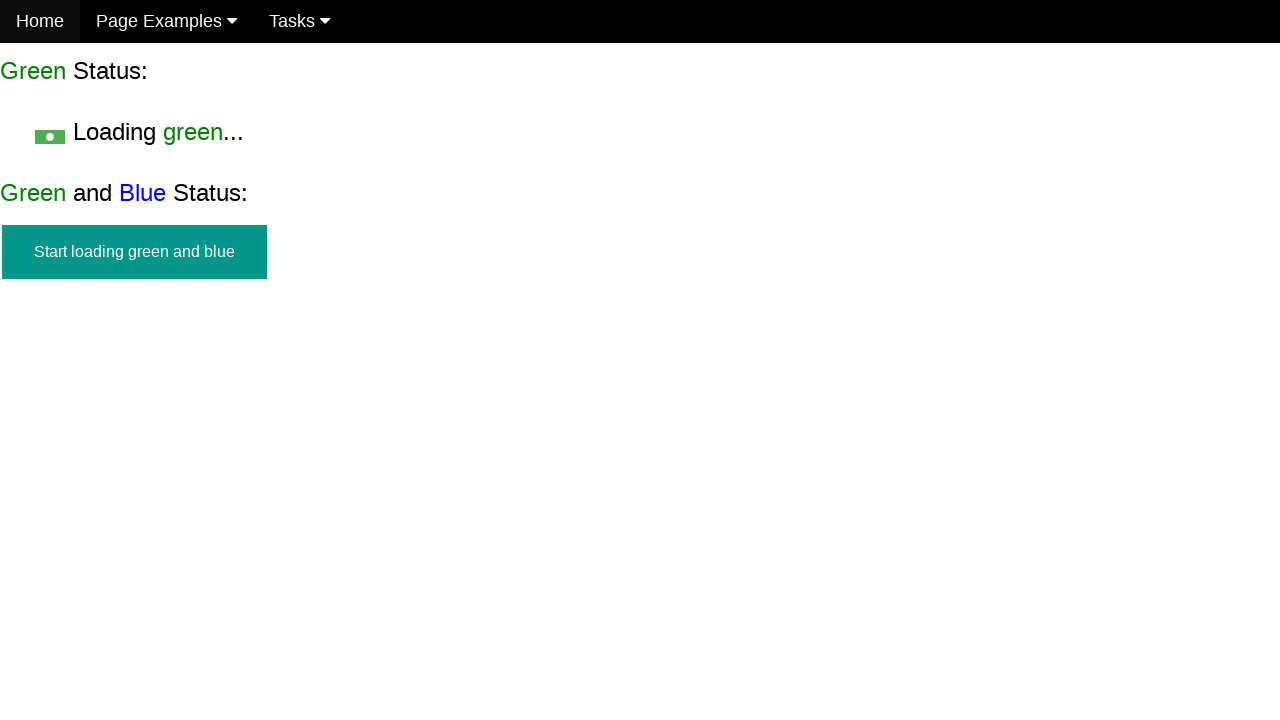

Loading state is now visible
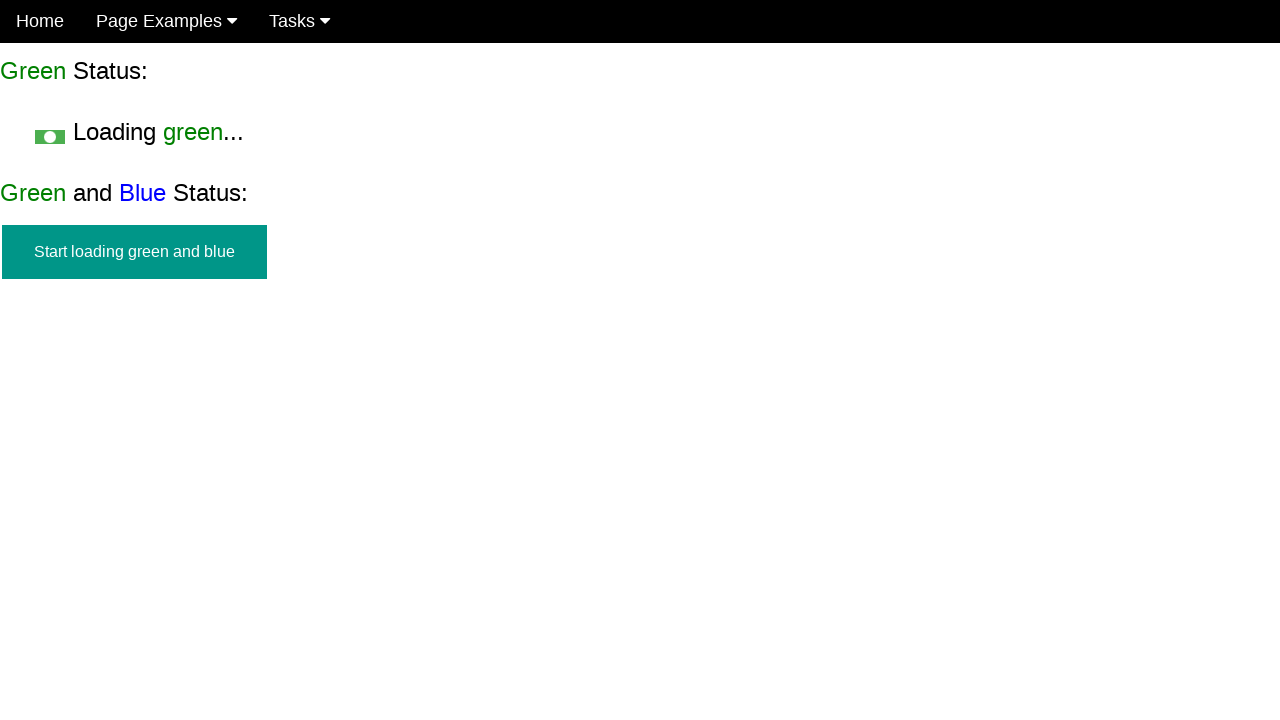

Success message appeared after loading completed
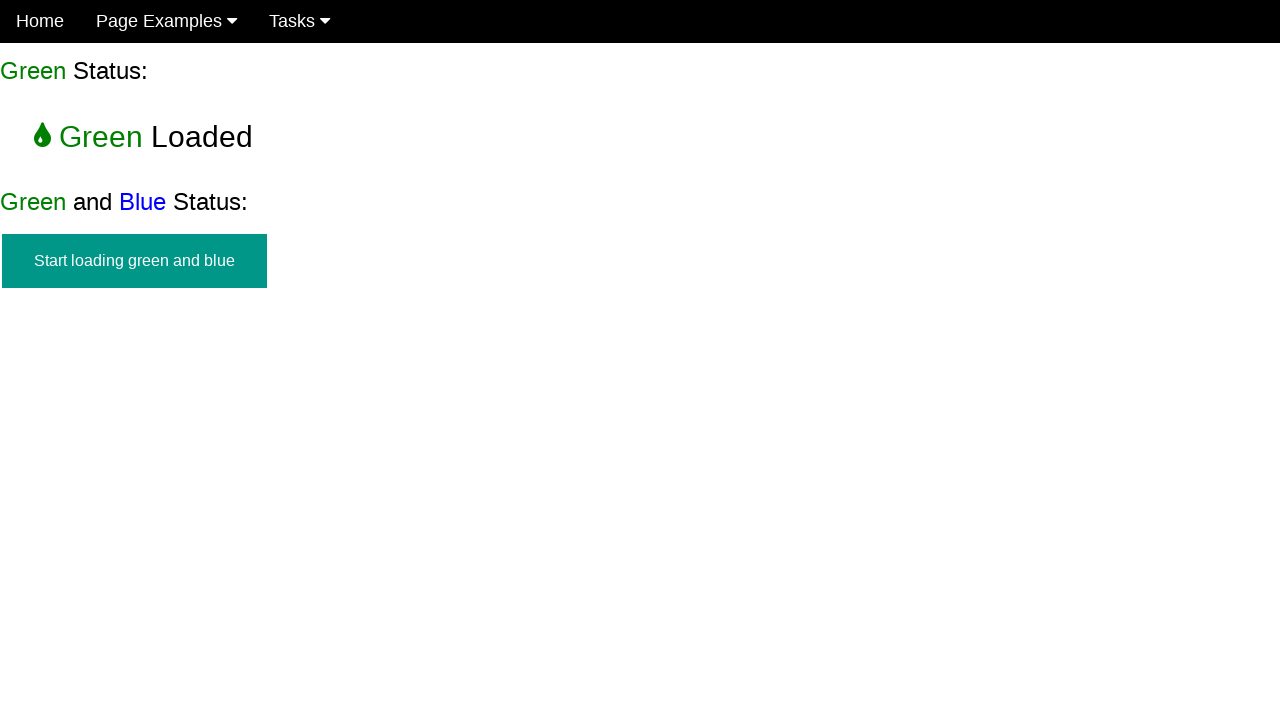

Loading state is now hidden
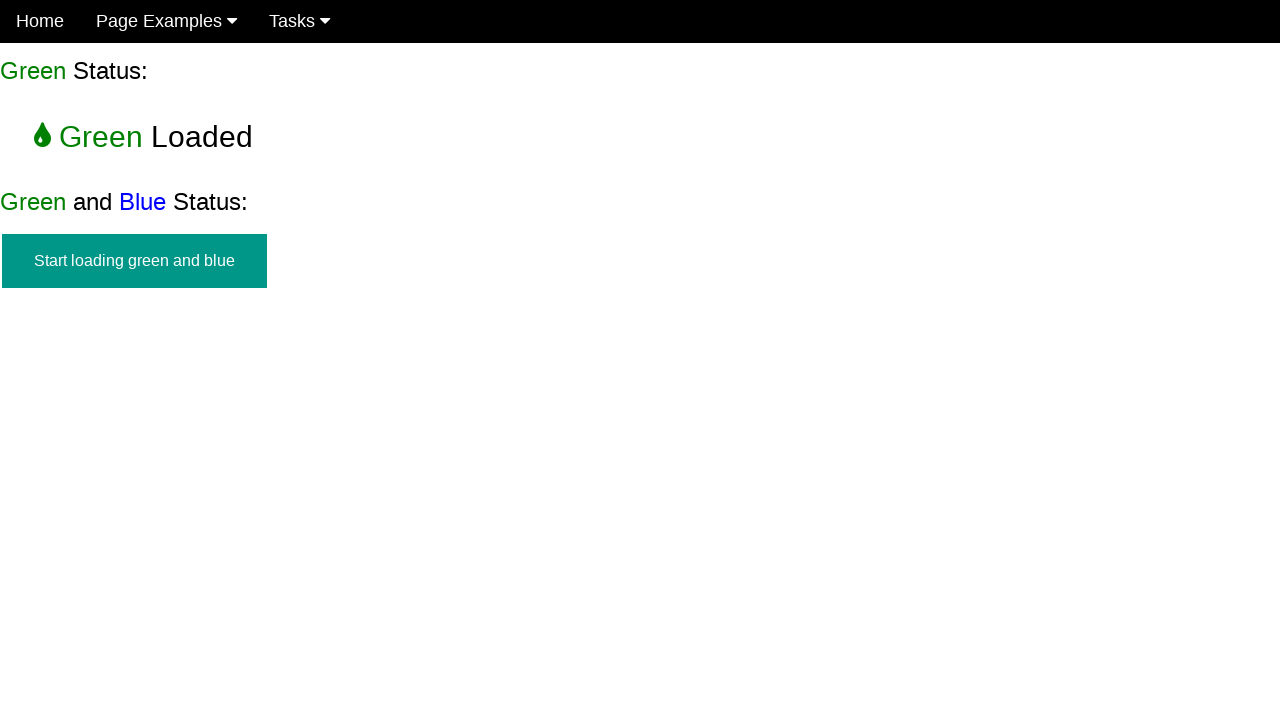

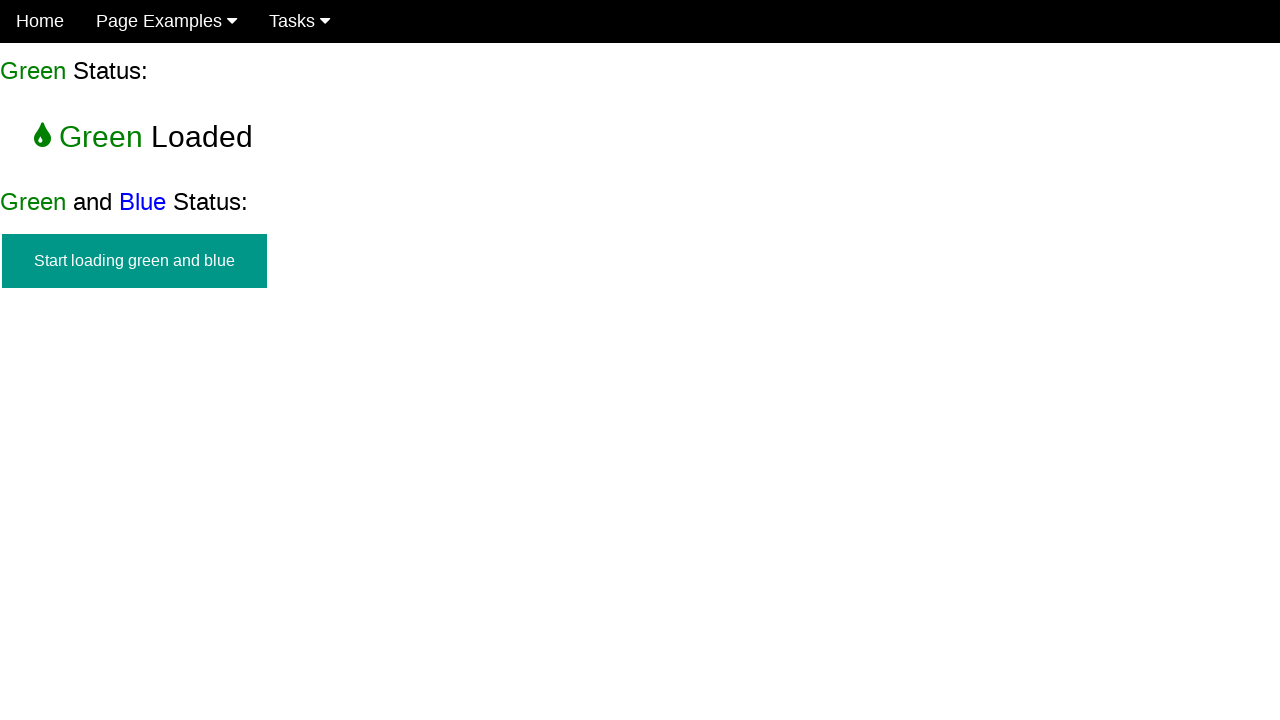